Tests the Fast.com speed test website by waiting for the "Show more info" link to become clickable and then clicking it to expand details

Starting URL: https://fast.com/

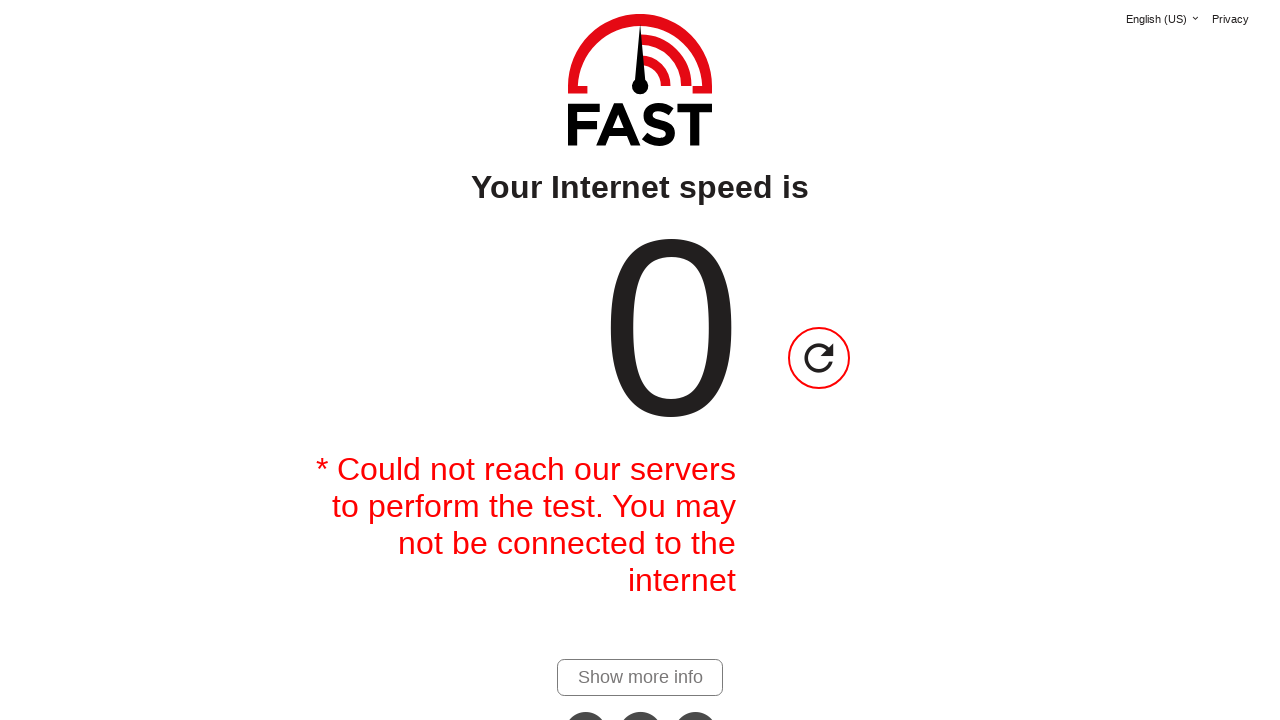

Waited for 'Show more info' link to become visible
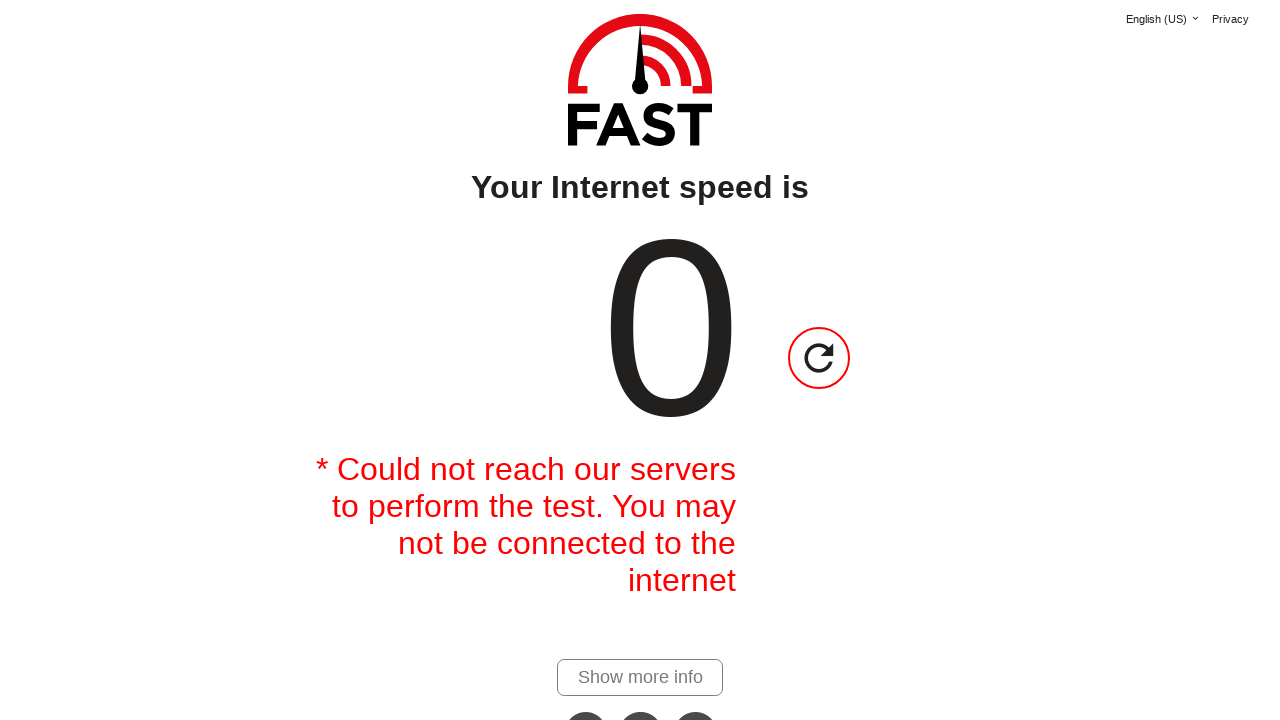

Clicked 'Show more info' link to expand details at (640, 677) on #show-more-details-link
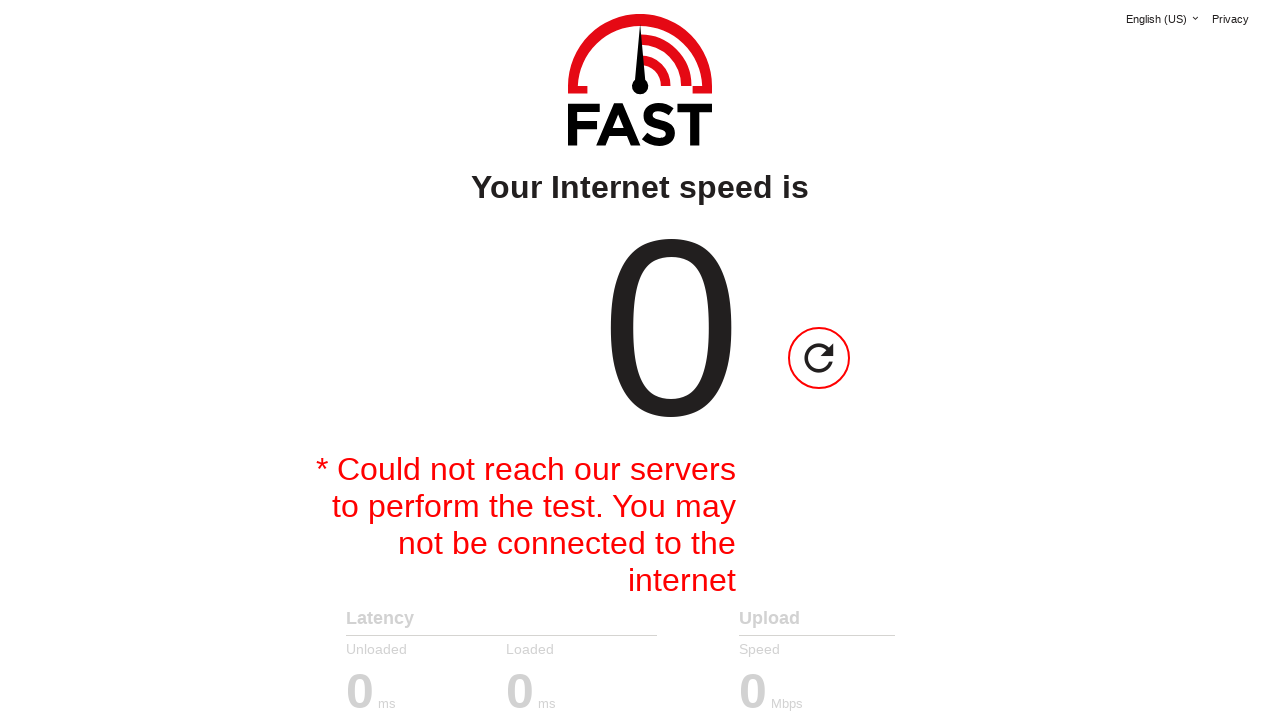

Waited 5 seconds for expanded details to render
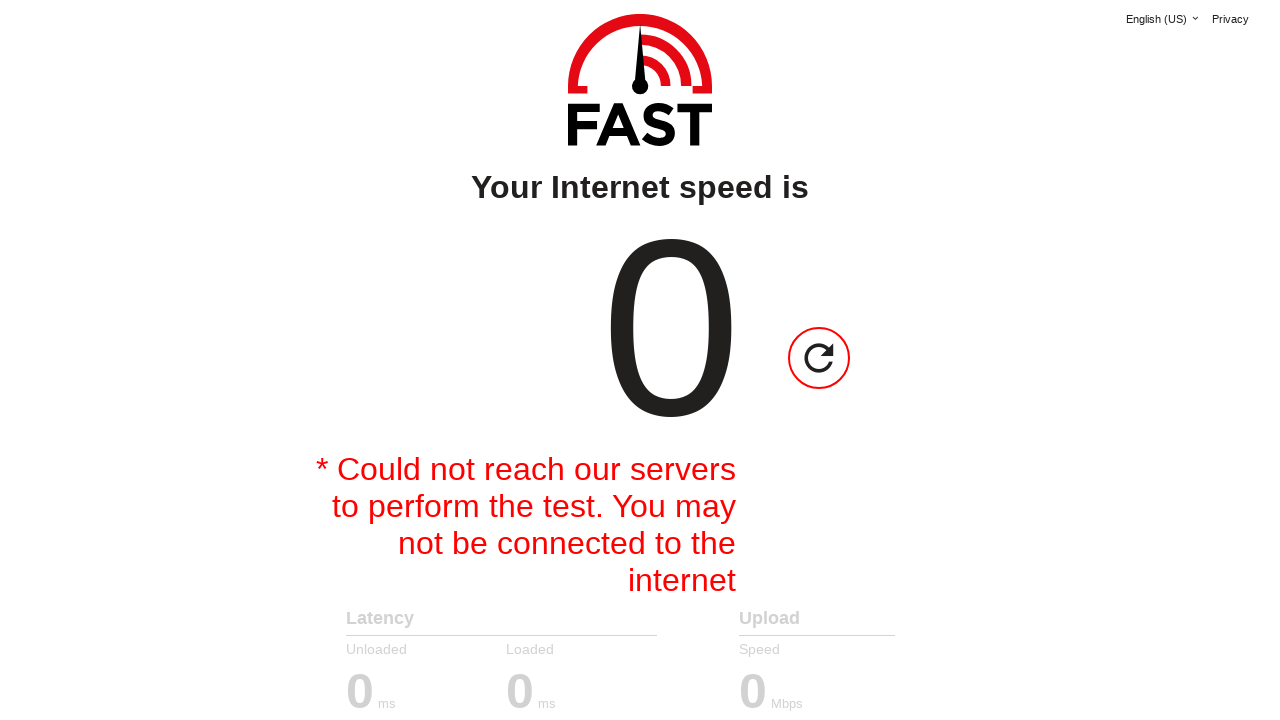

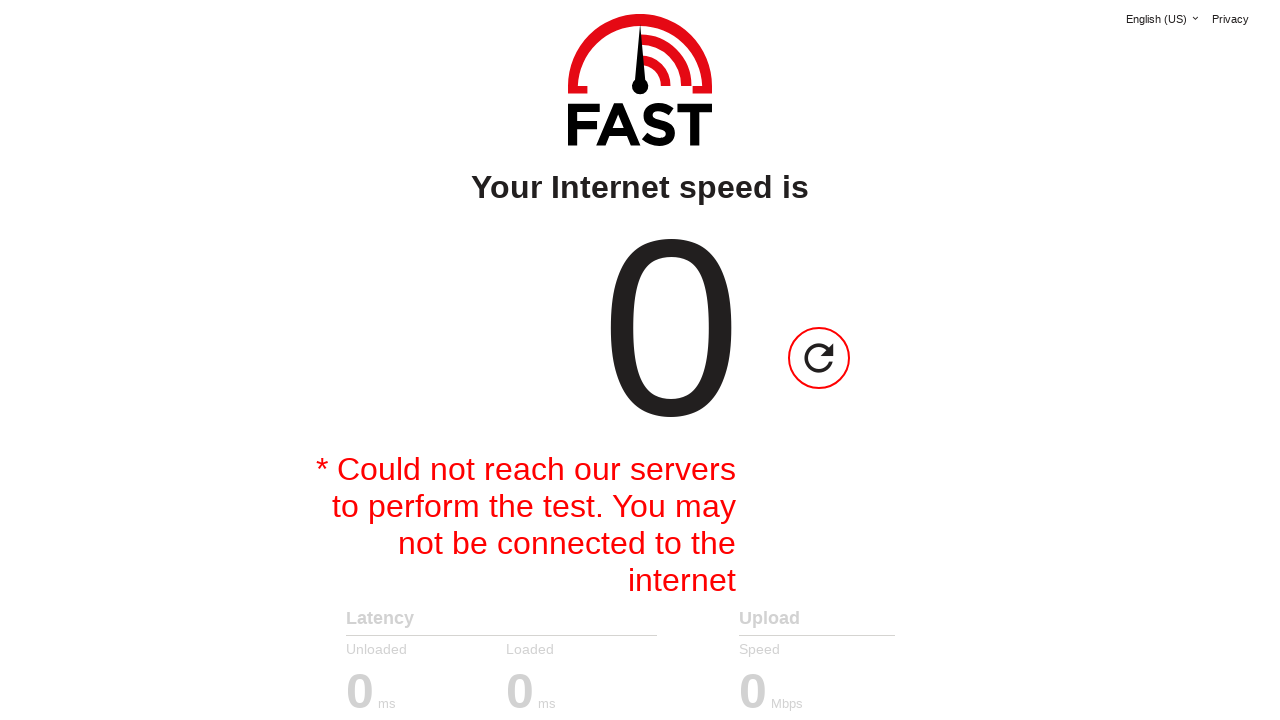